Navigates to the OTUS educational platform homepage and verifies the page loads by checking the title

Starting URL: https://otus.ru/

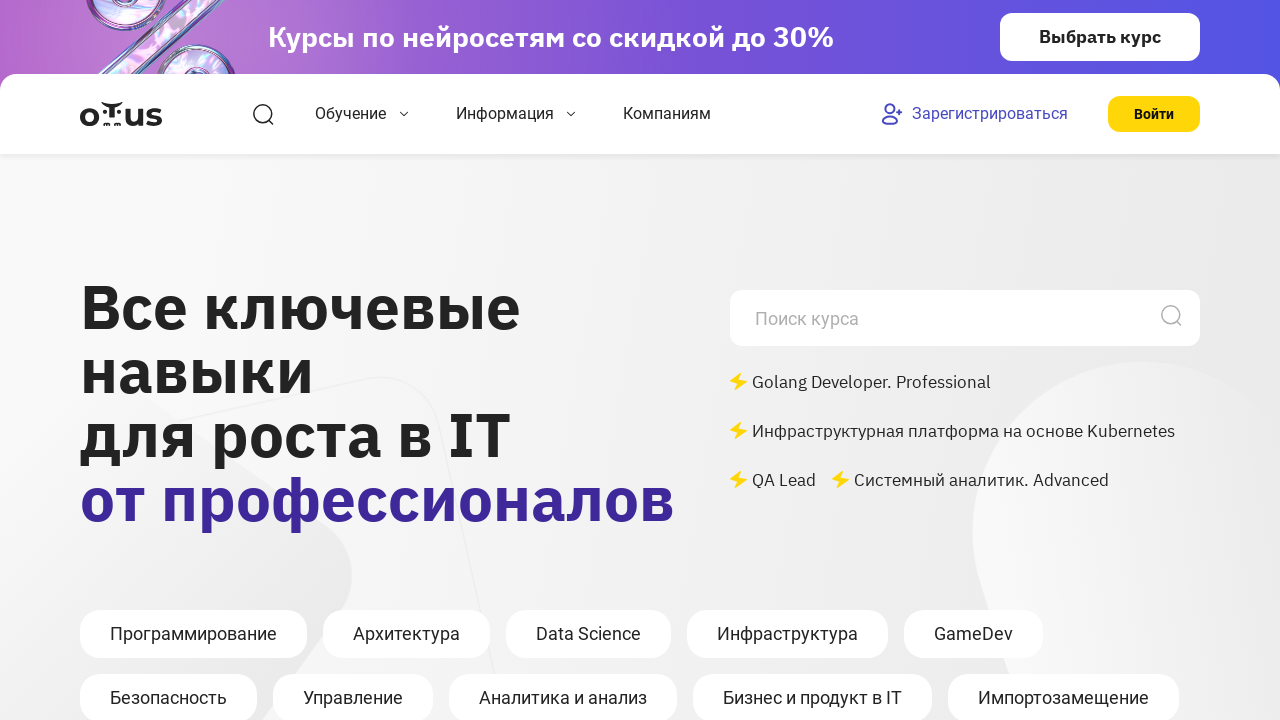

Waited for page to reach domcontentloaded state
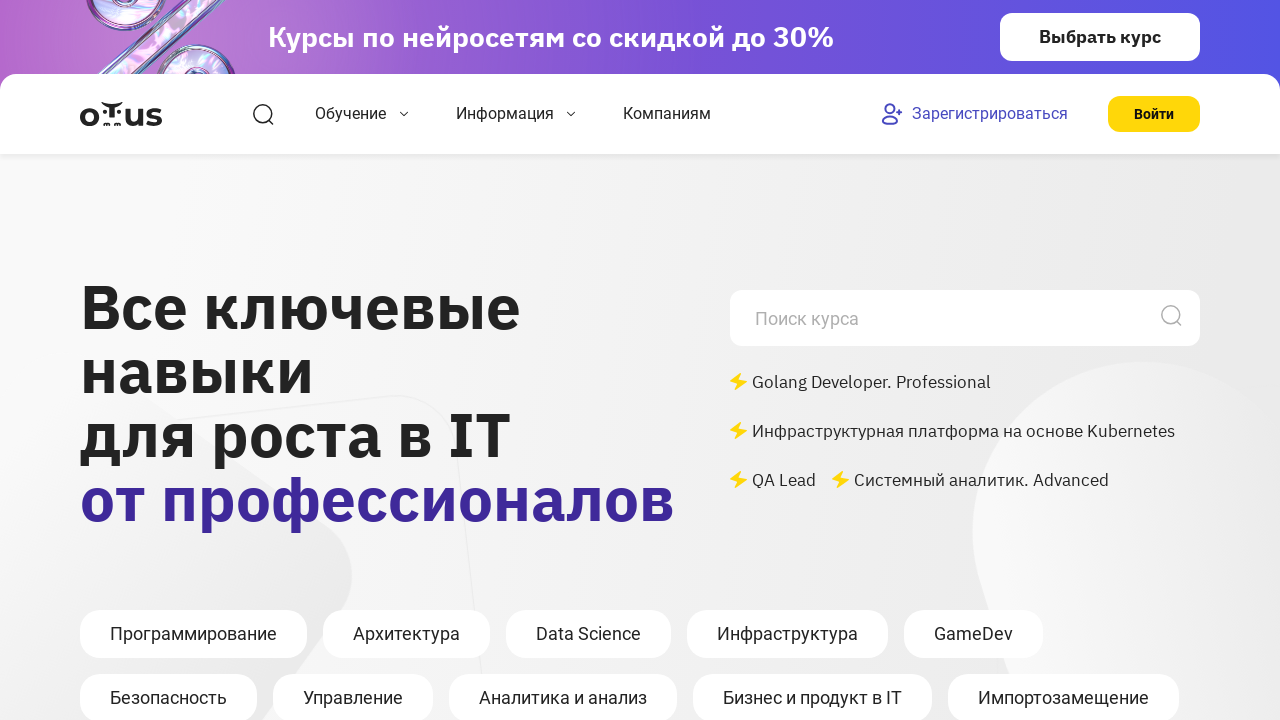

Retrieved page title: OTUS - Онлайн-образование
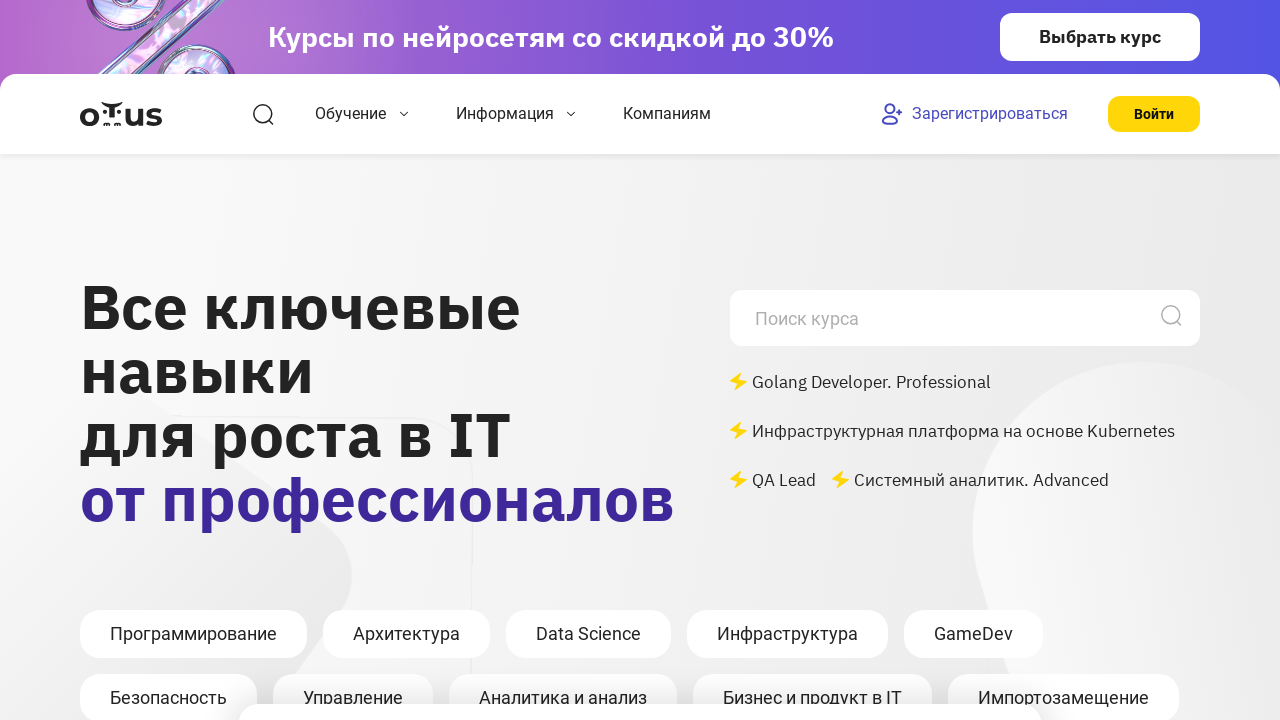

Verified that page title is not empty
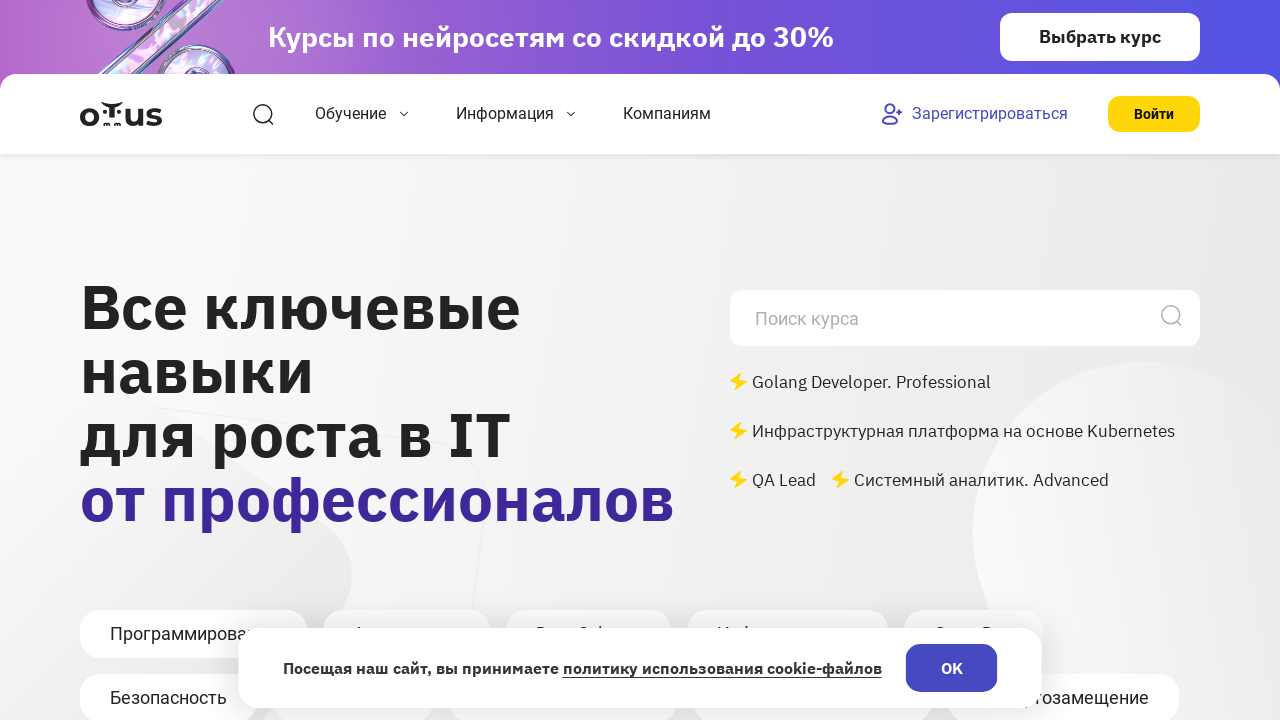

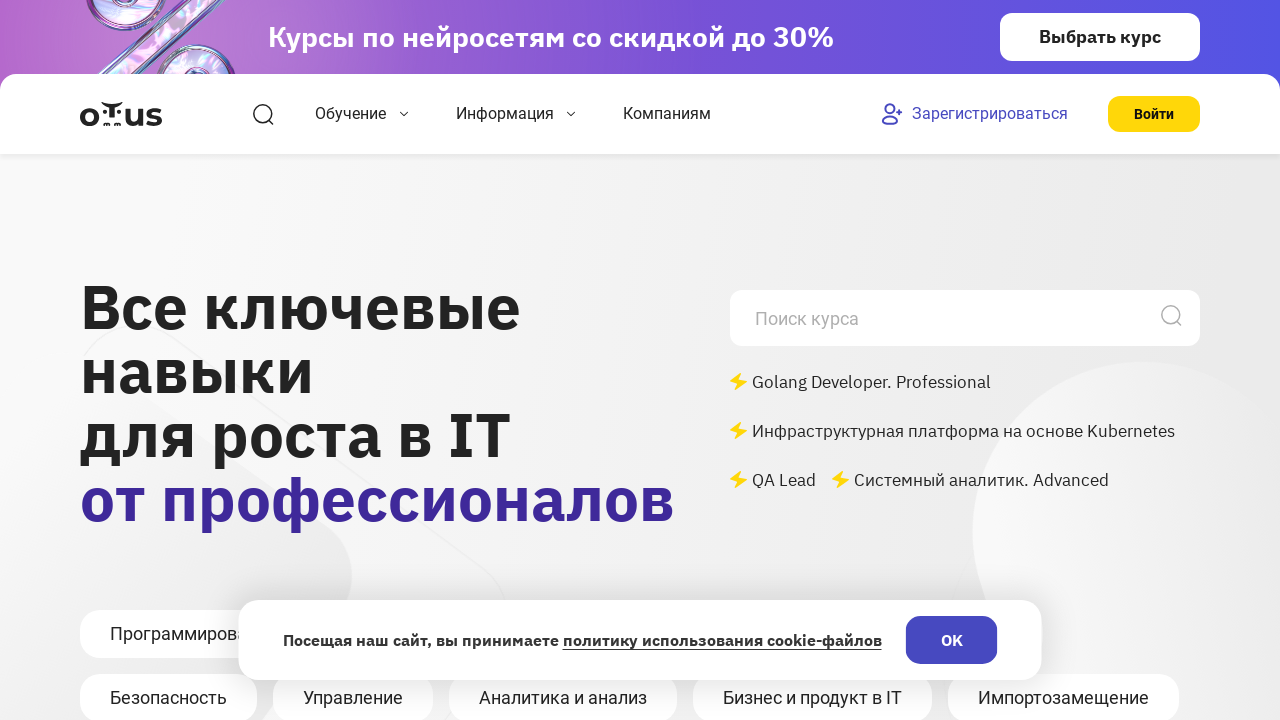